Tests sorting the Email column in ascending order by clicking the column header and verifying the text values are sorted alphabetically.

Starting URL: http://the-internet.herokuapp.com/tables

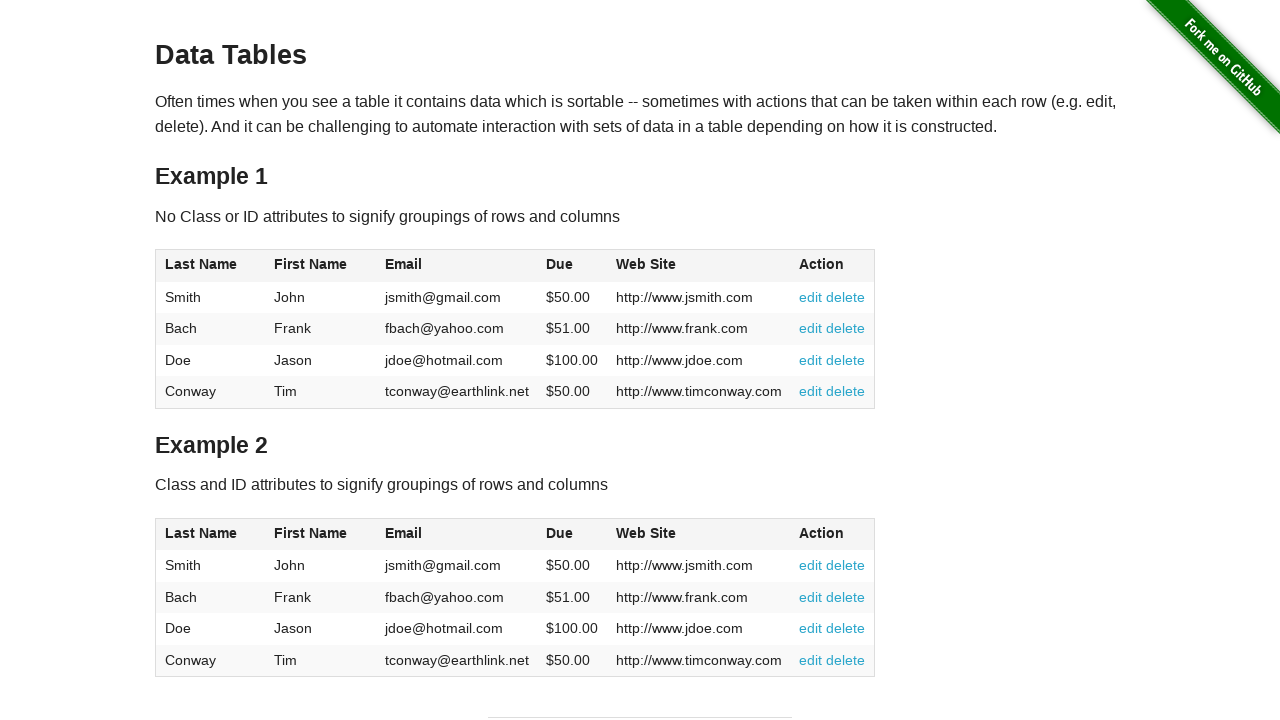

Clicked Email column header to sort at (457, 266) on #table1 thead tr th:nth-of-type(3)
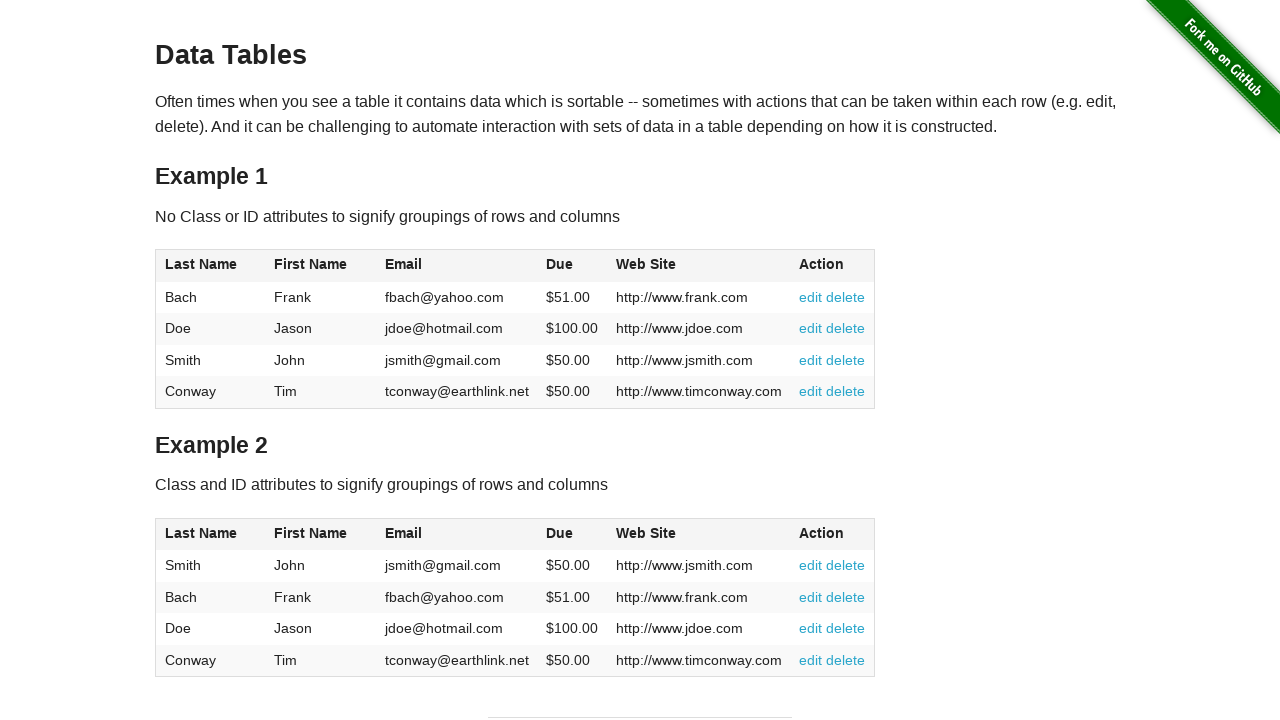

Email column data loaded and ready
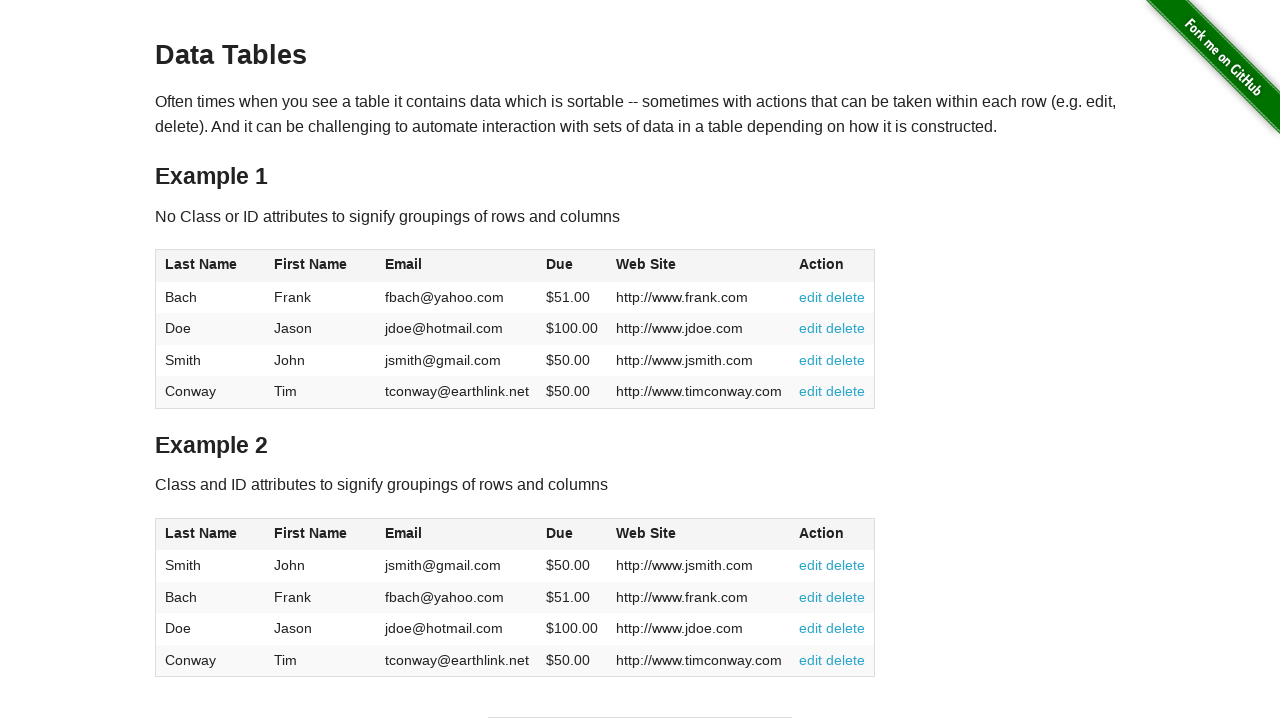

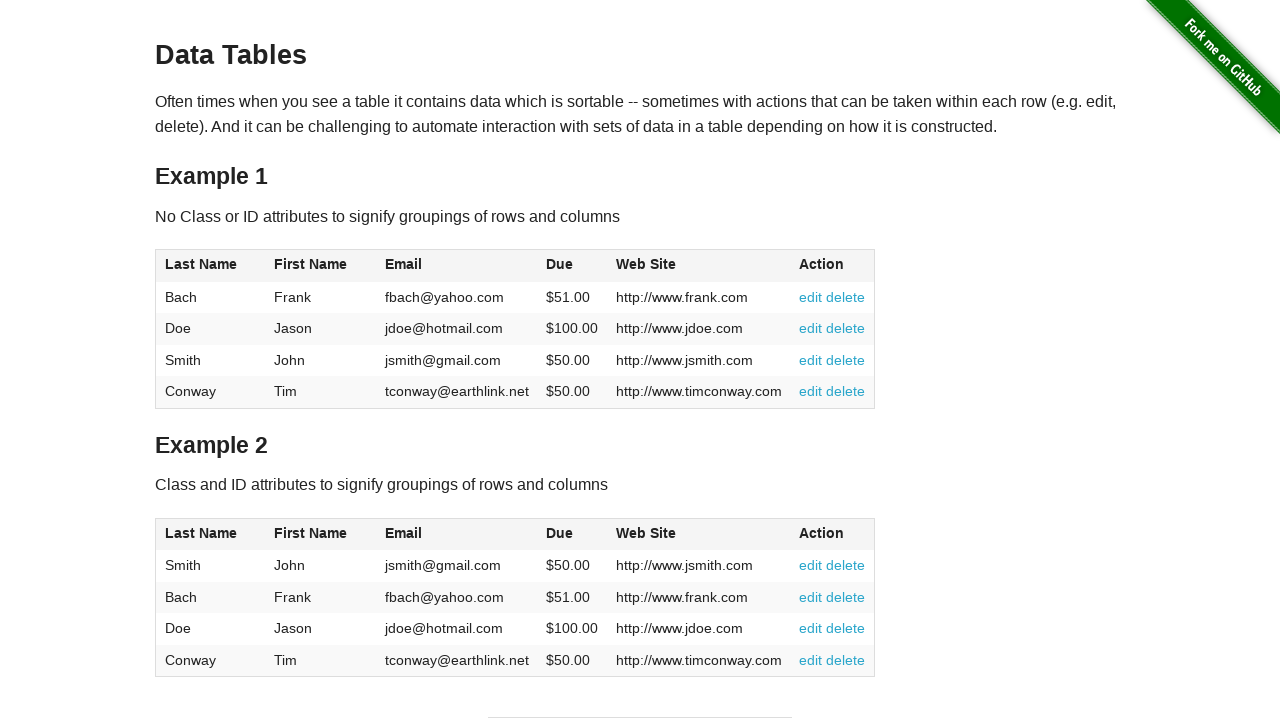